Tests explicit wait functionality by waiting for a landscape image element to be present

Starting URL: https://bonigarcia.dev/selenium-webdriver-java/loading-images.html

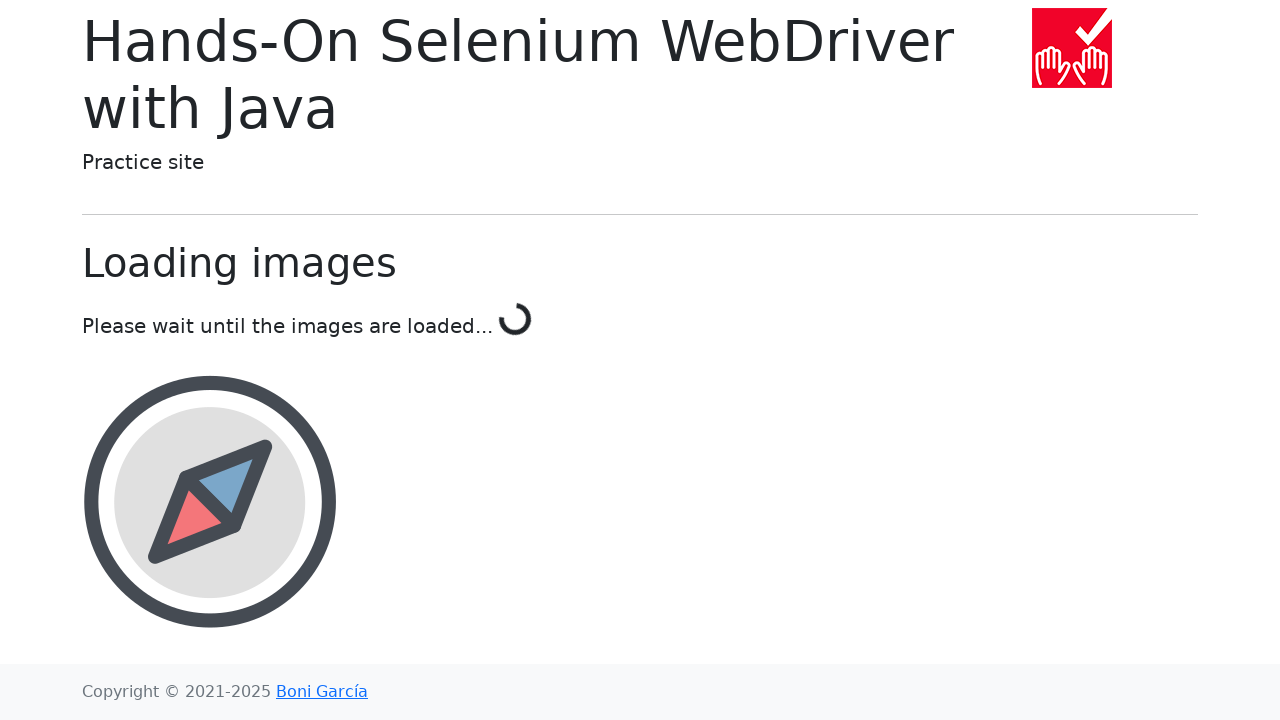

Waited for landscape image element to be present with 10 second timeout
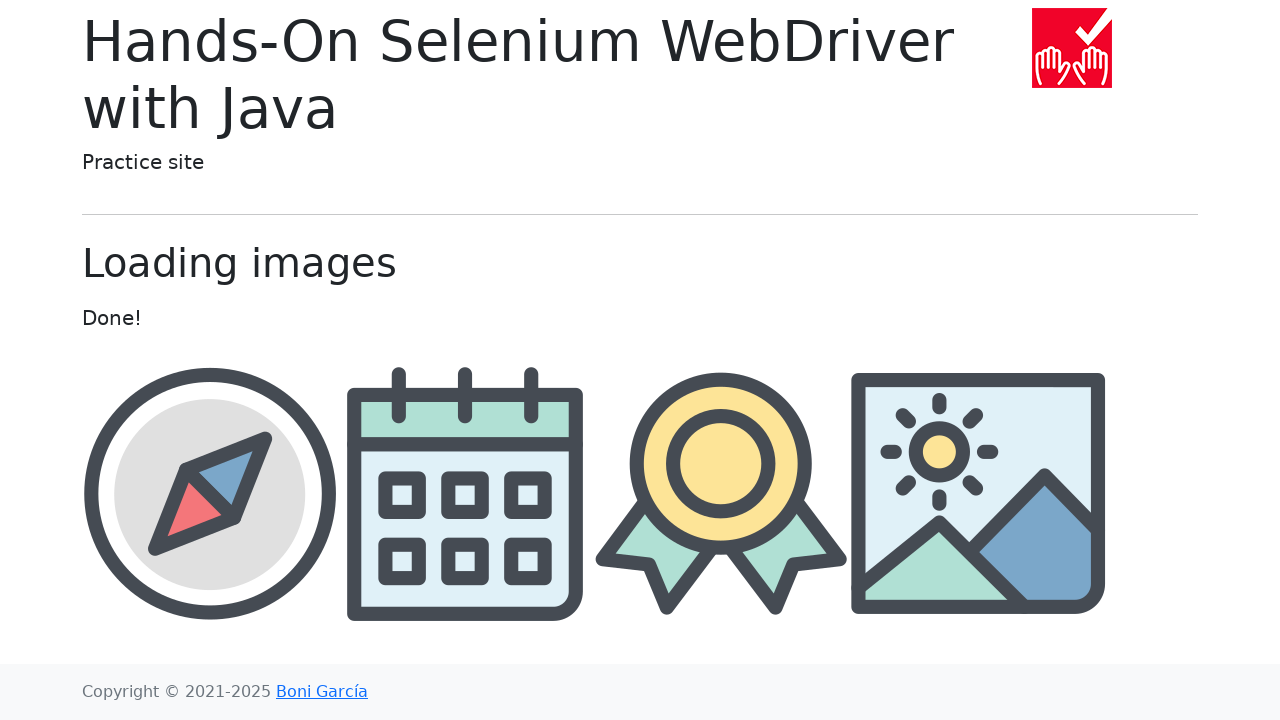

Retrieved src attribute from landscape image element
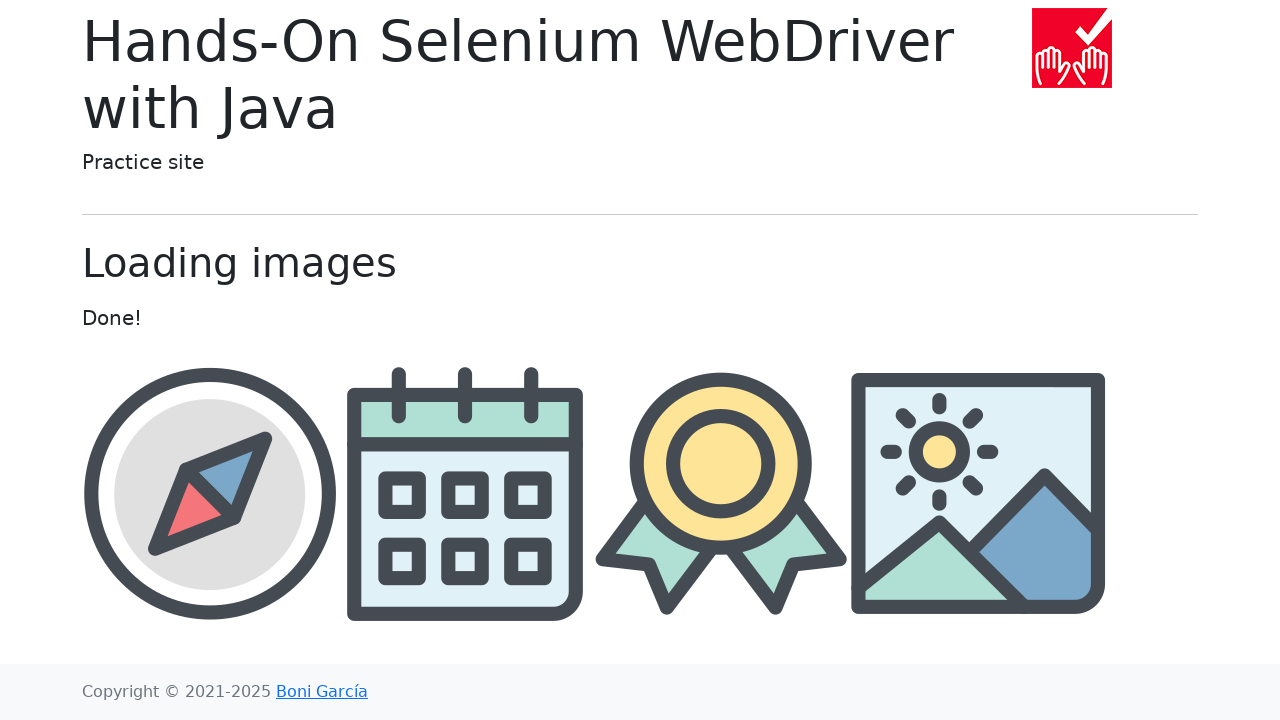

Asserted that landscape image src contains 'landscape'
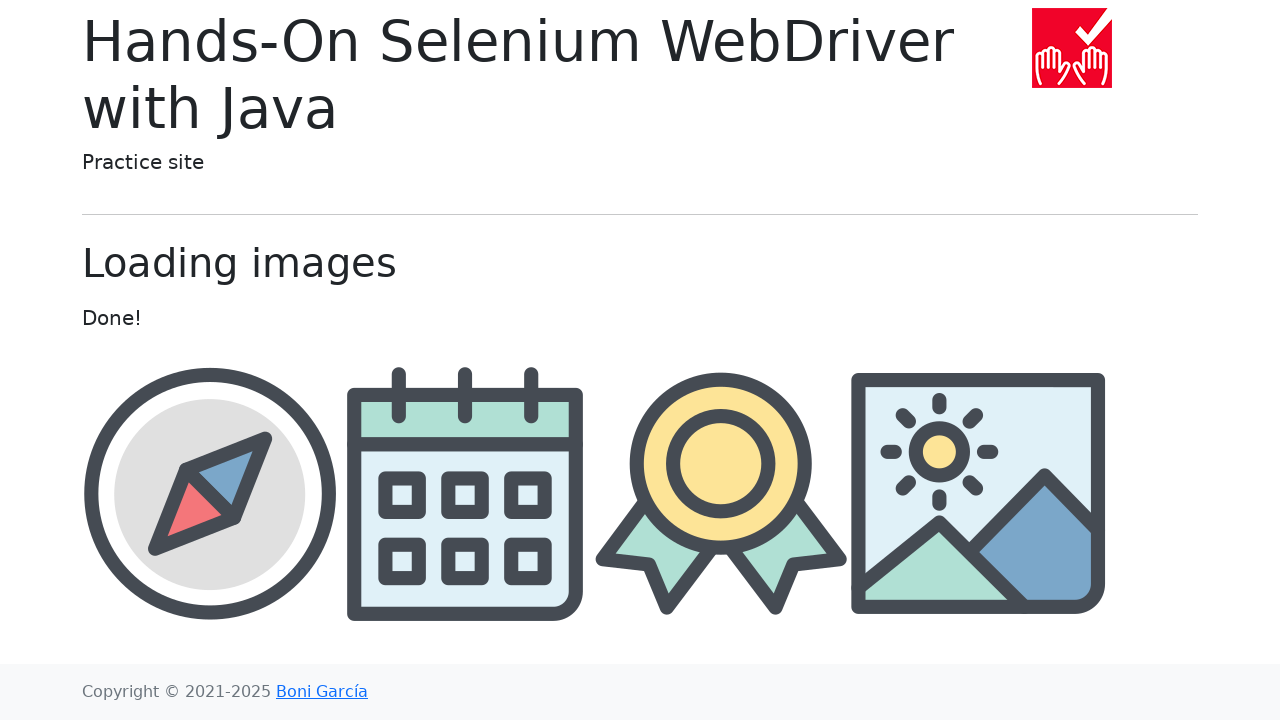

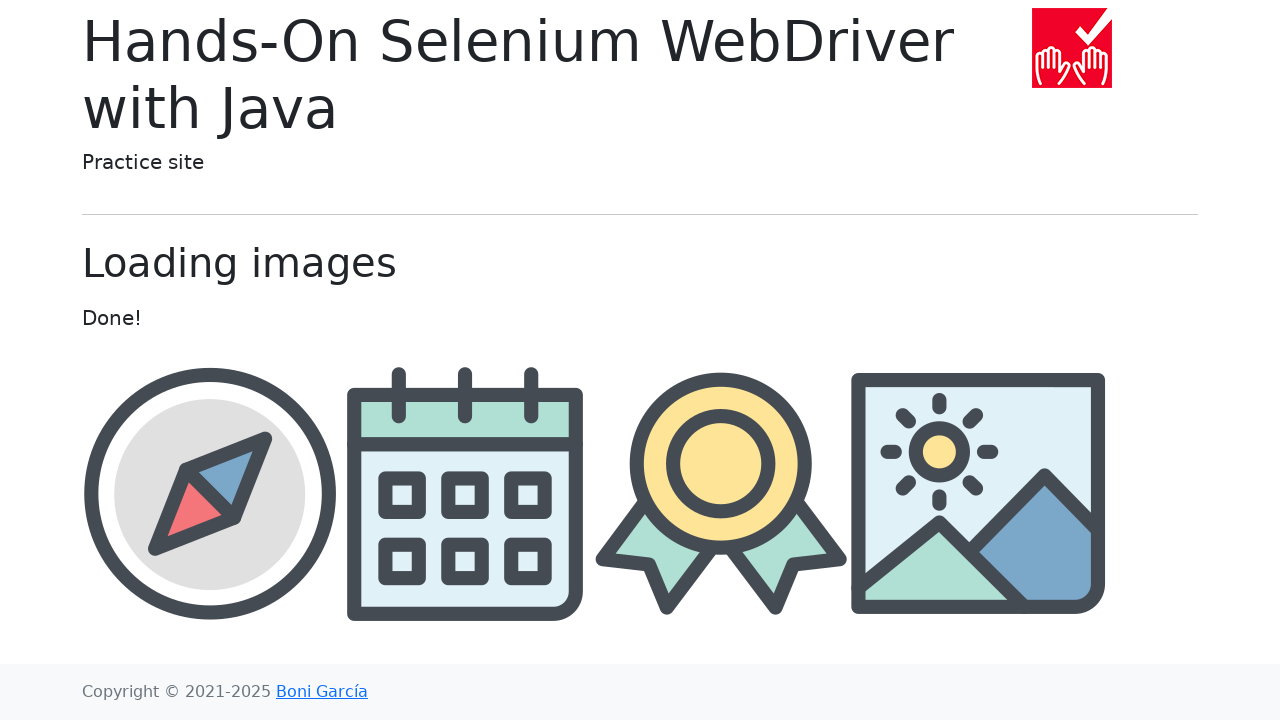